Tests the add/remove elements functionality by clicking "Add Element" button to create a Delete button, verifying it appears, then clicking Delete to remove it and verifying it's gone

Starting URL: https://practice.cydeo.com/add_remove_elements/

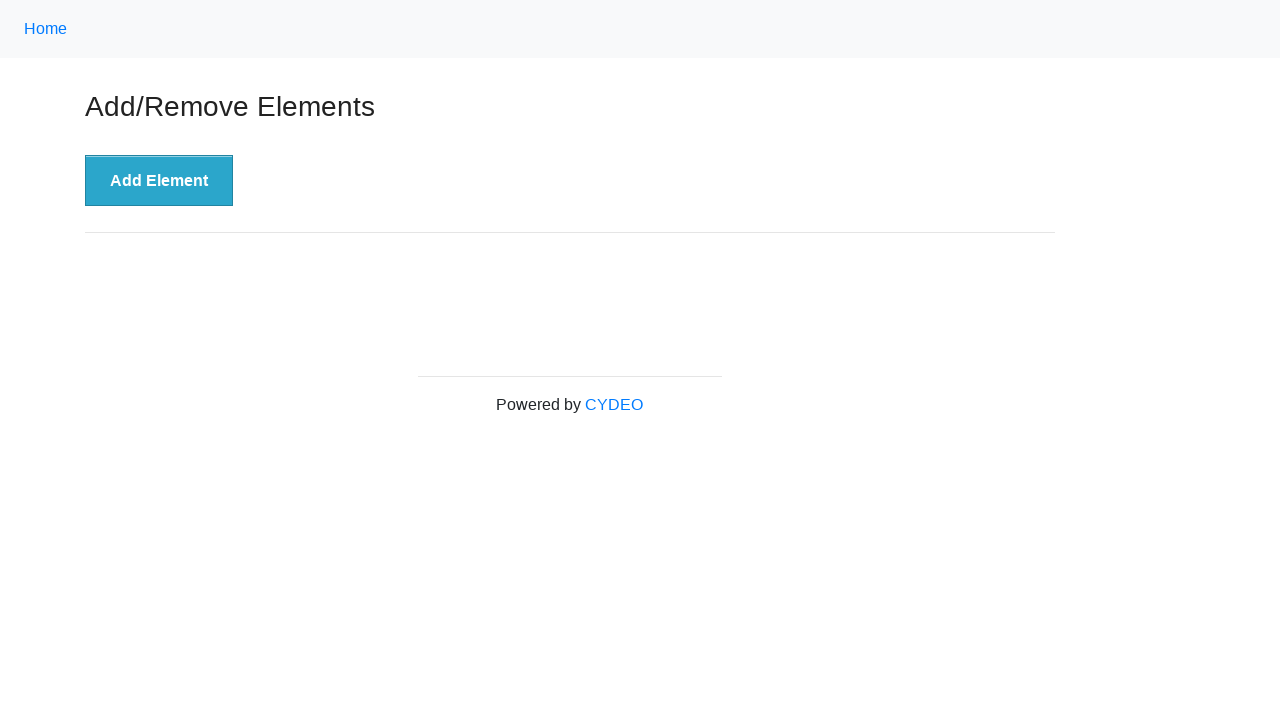

Clicked 'Add Element' button to create a Delete button at (159, 181) on xpath=//button[.='Add Element']
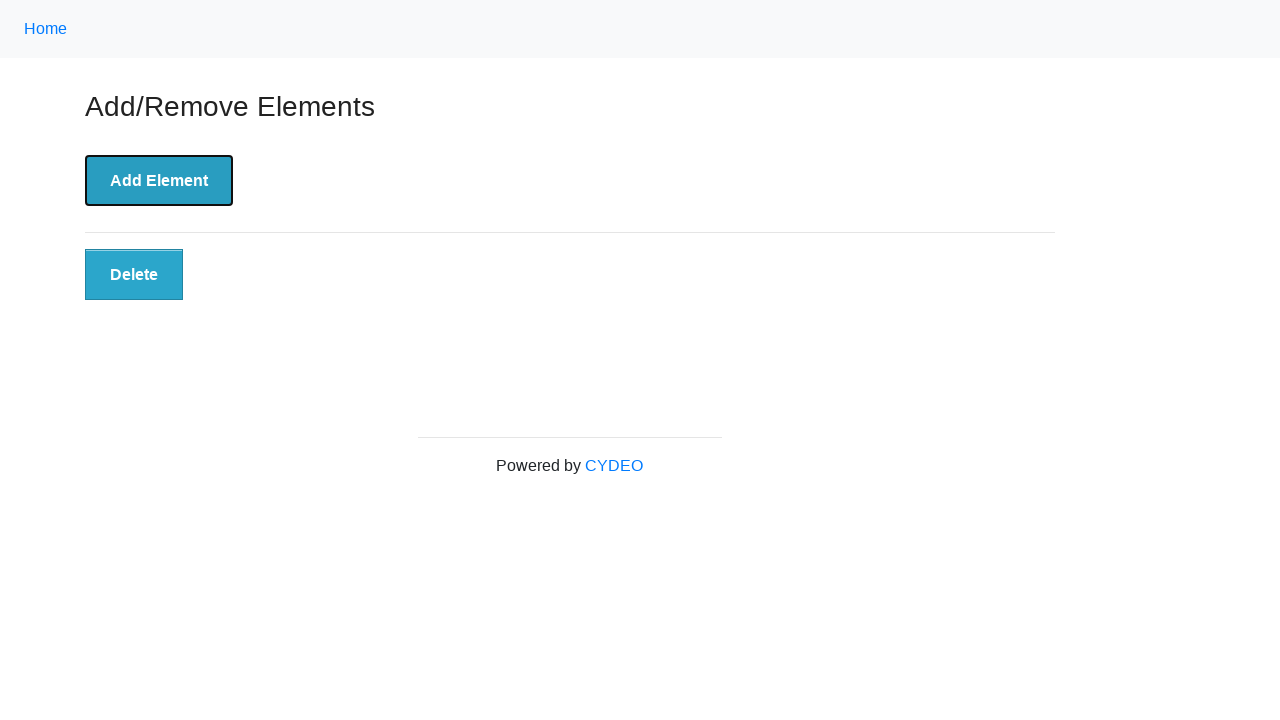

Verified Delete button appeared after adding element
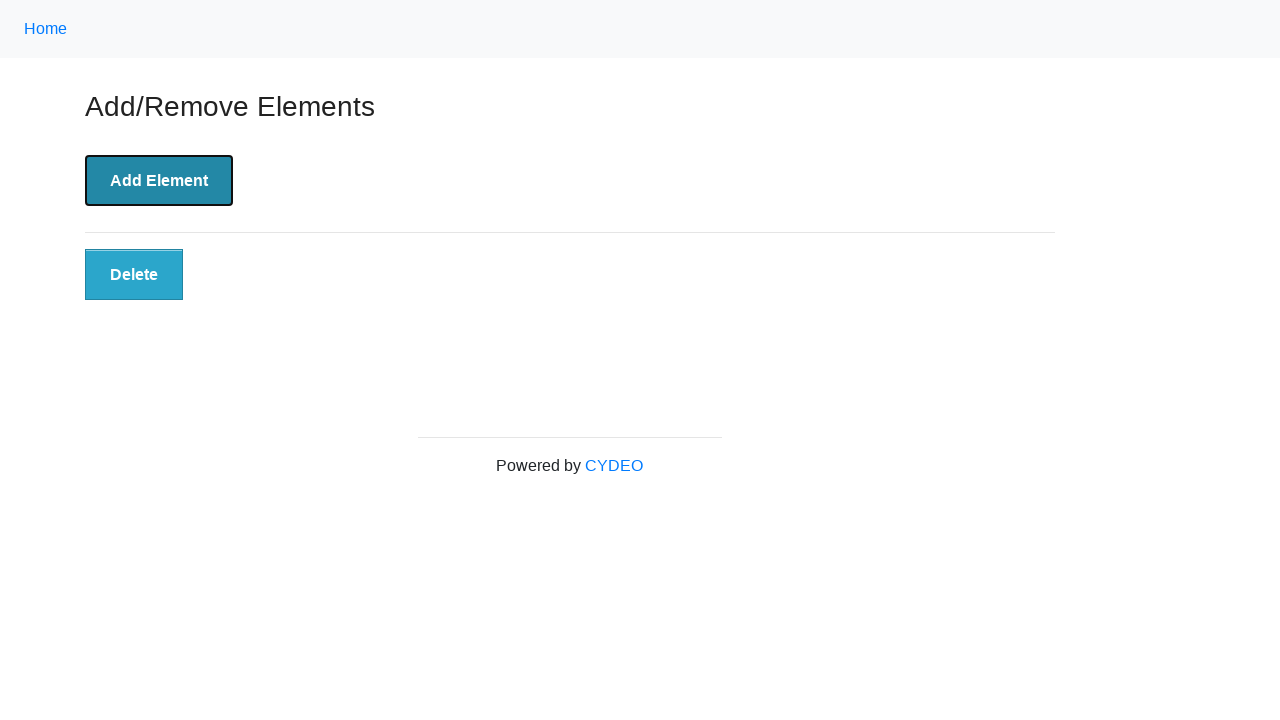

Clicked Delete button to remove the element at (134, 275) on xpath=//button[.='Delete']
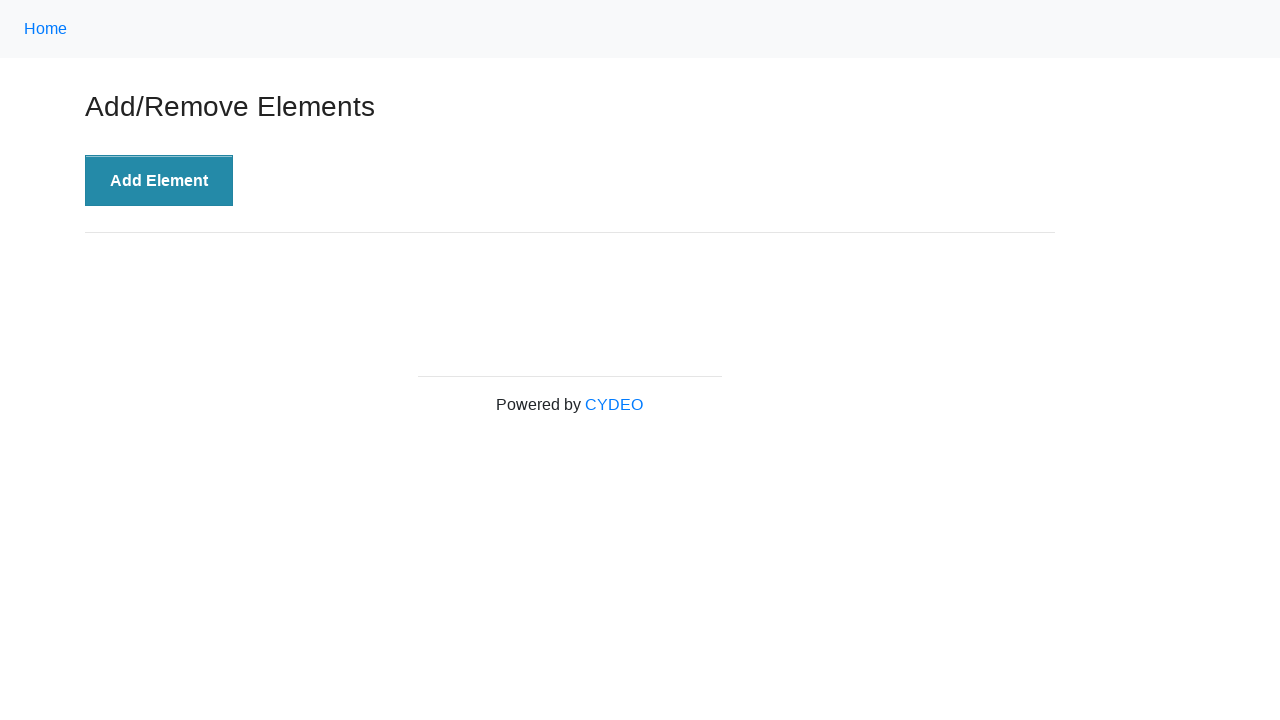

Verified Delete button is no longer present
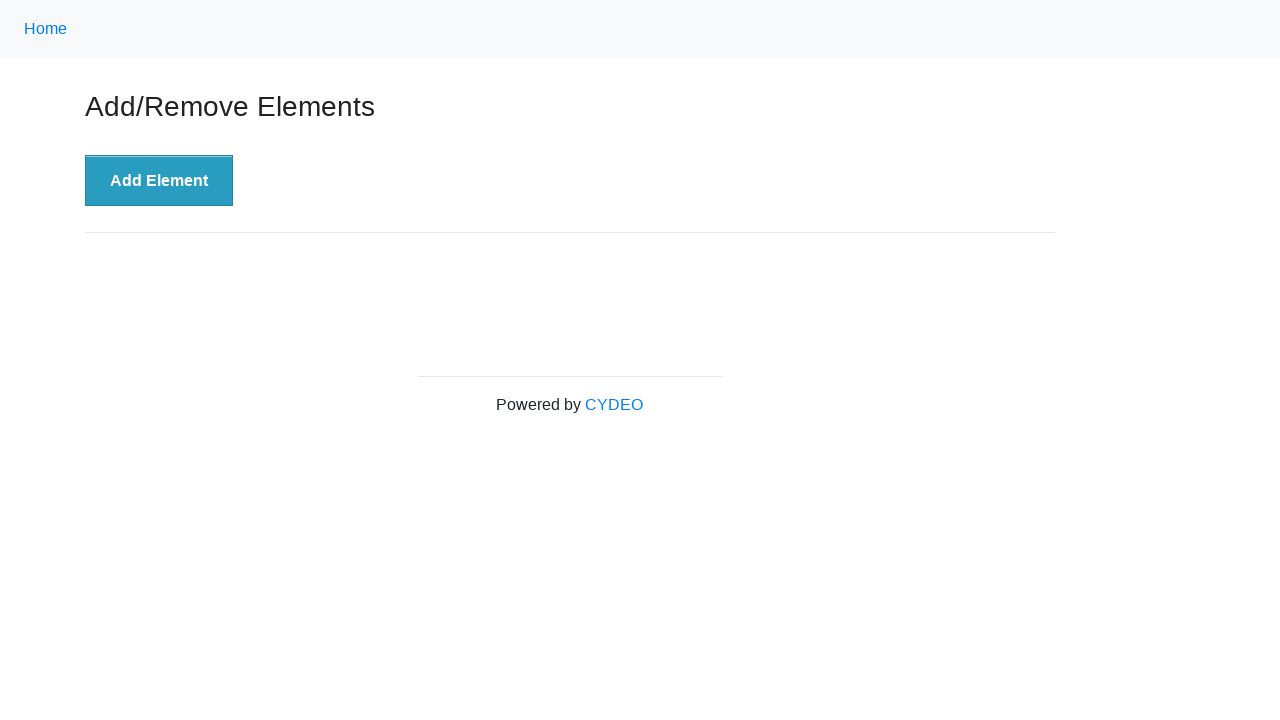

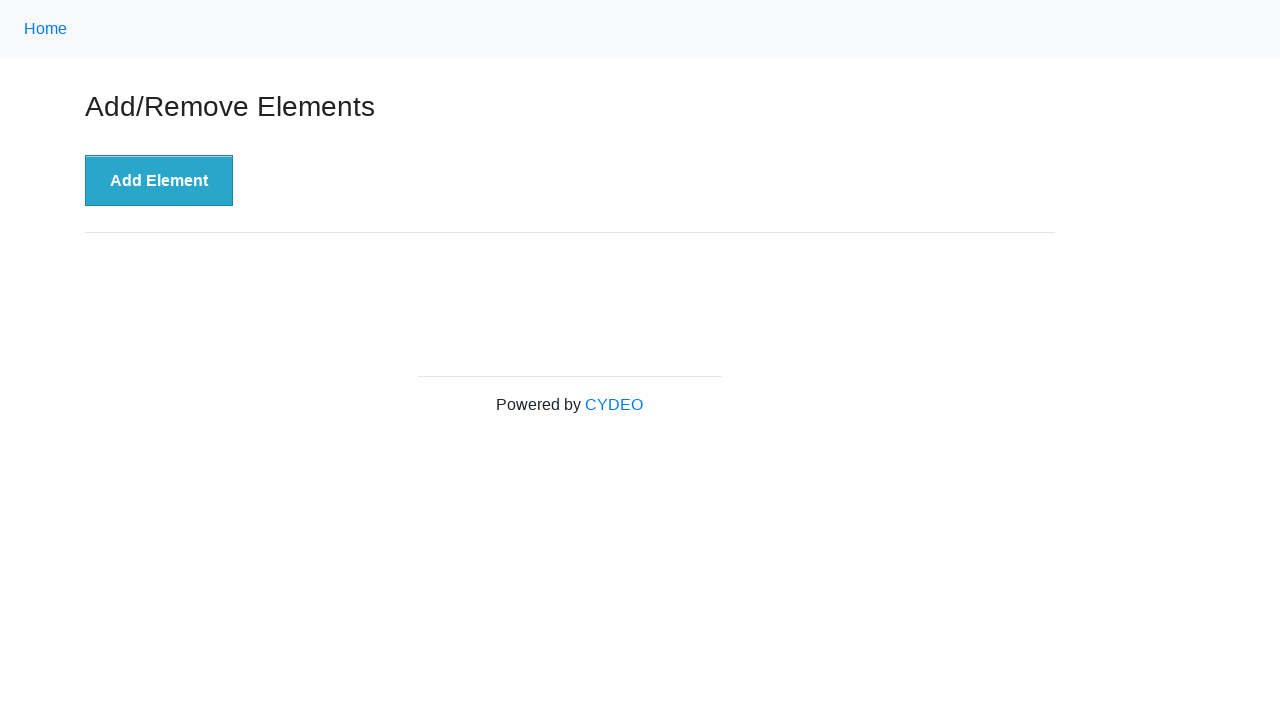